Tests static dropdown selection functionality by selecting options using different methods (index and value)

Starting URL: https://rahulshettyacademy.com/dropdownsPractise/

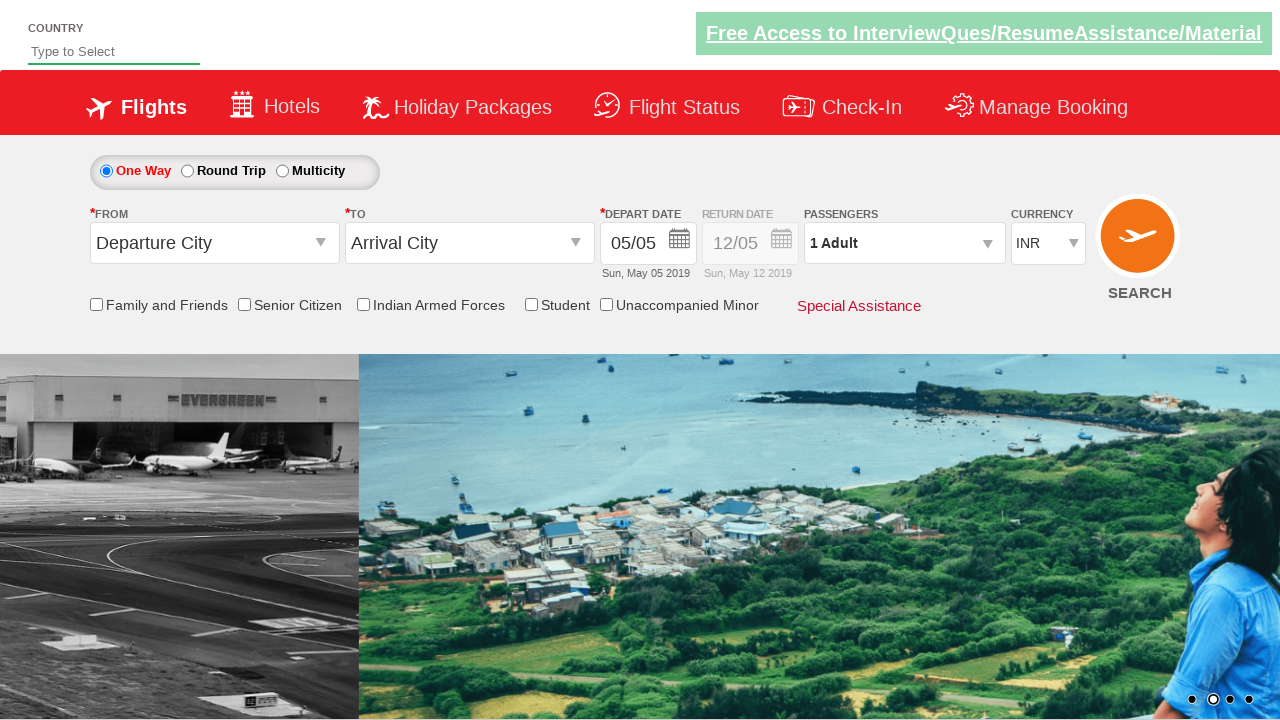

Selected 4th option (index 3) from currency dropdown on select:has-text('Select')
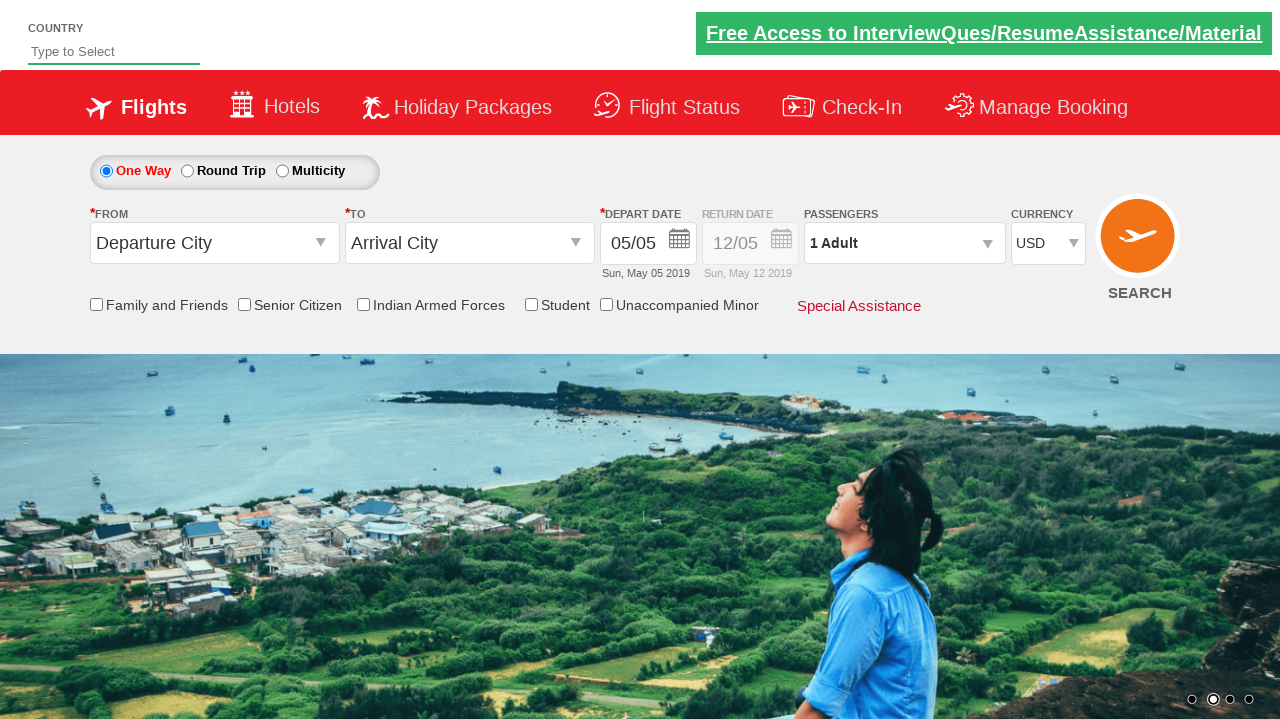

Selected INR option from currency dropdown by value on select:has-text('Select')
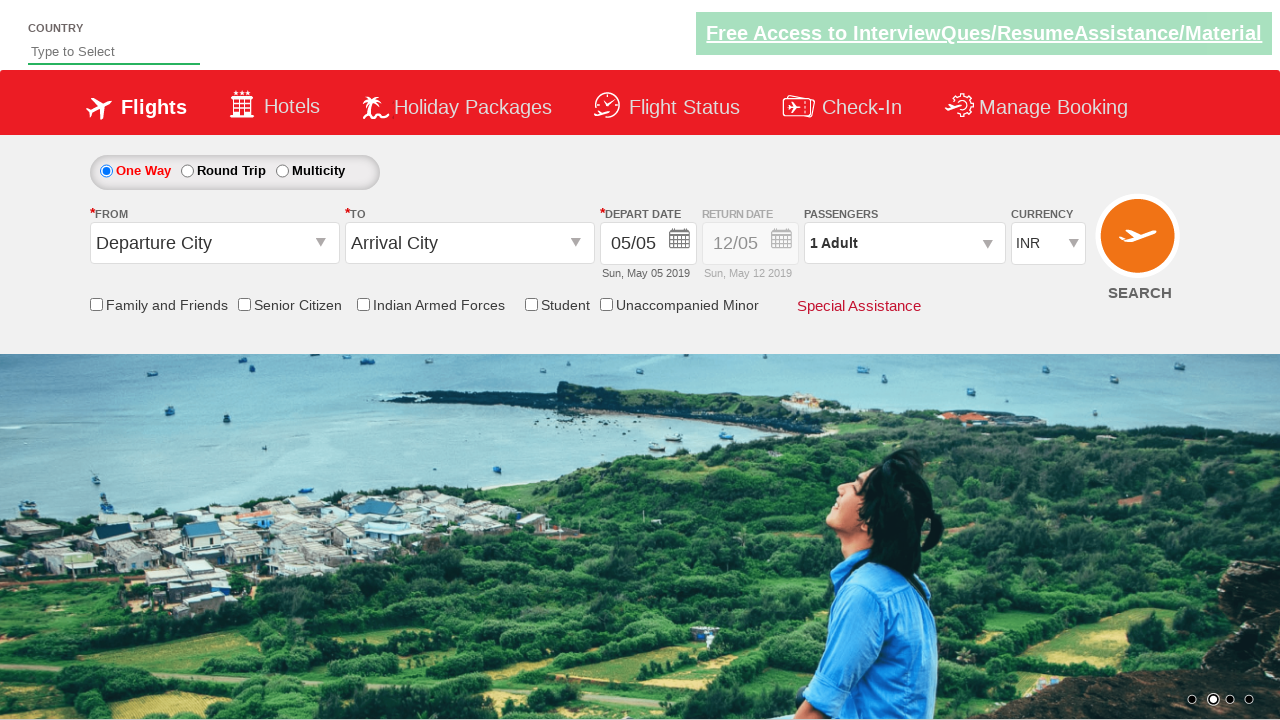

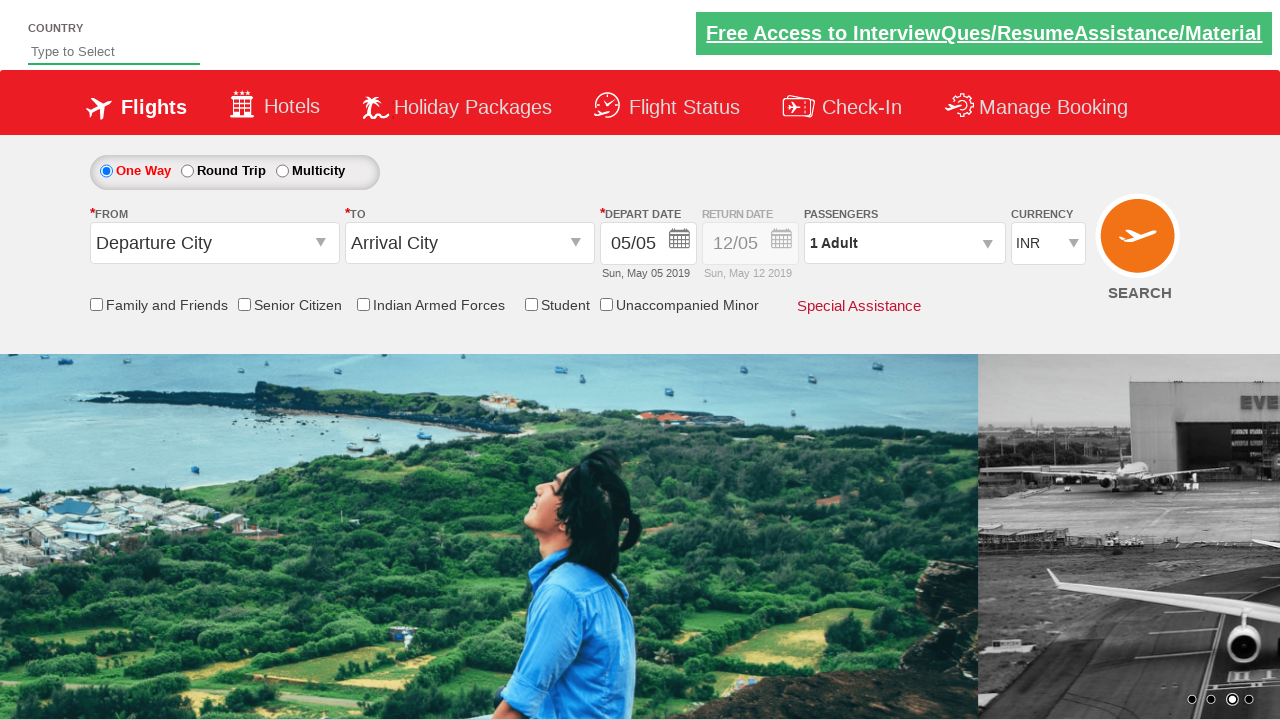